Tests various button properties and interactions on a button demonstration page, including clicking buttons, checking enabled states, and retrieving button properties

Starting URL: https://leafground.com/button.xhtml

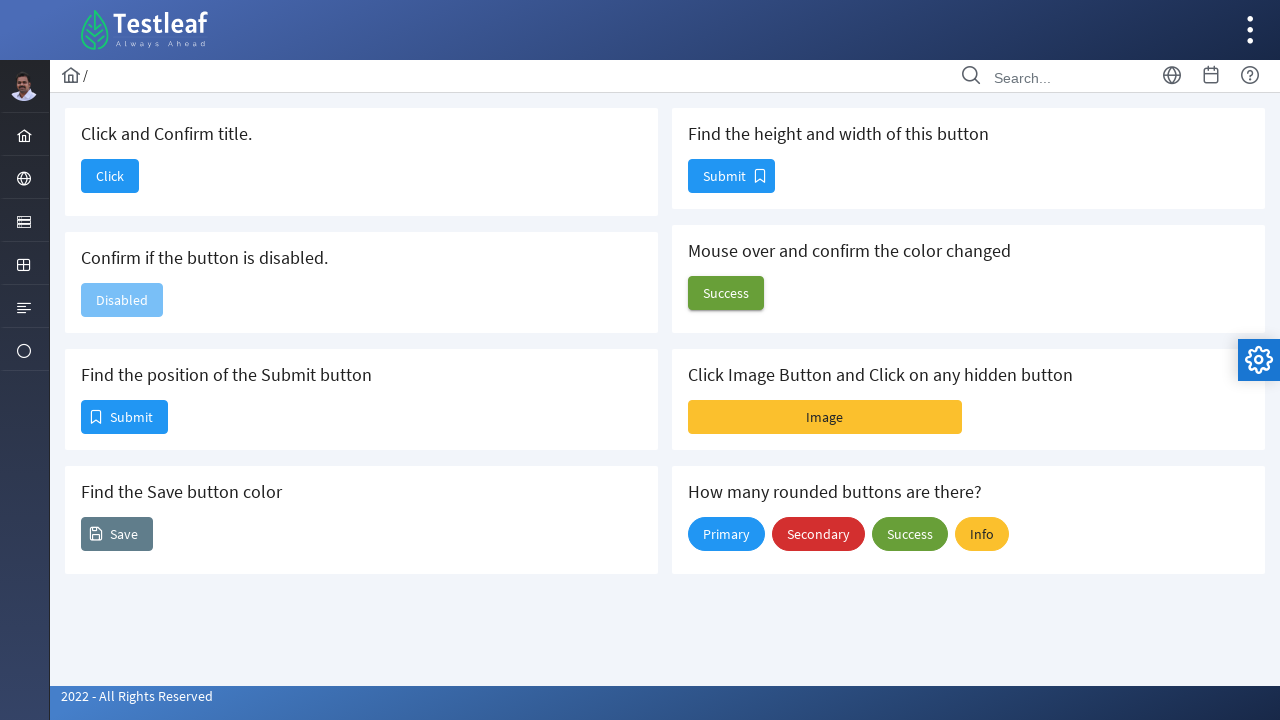

Clicked the first 'Click' button at (110, 176) on xpath=//span[text()='Click']
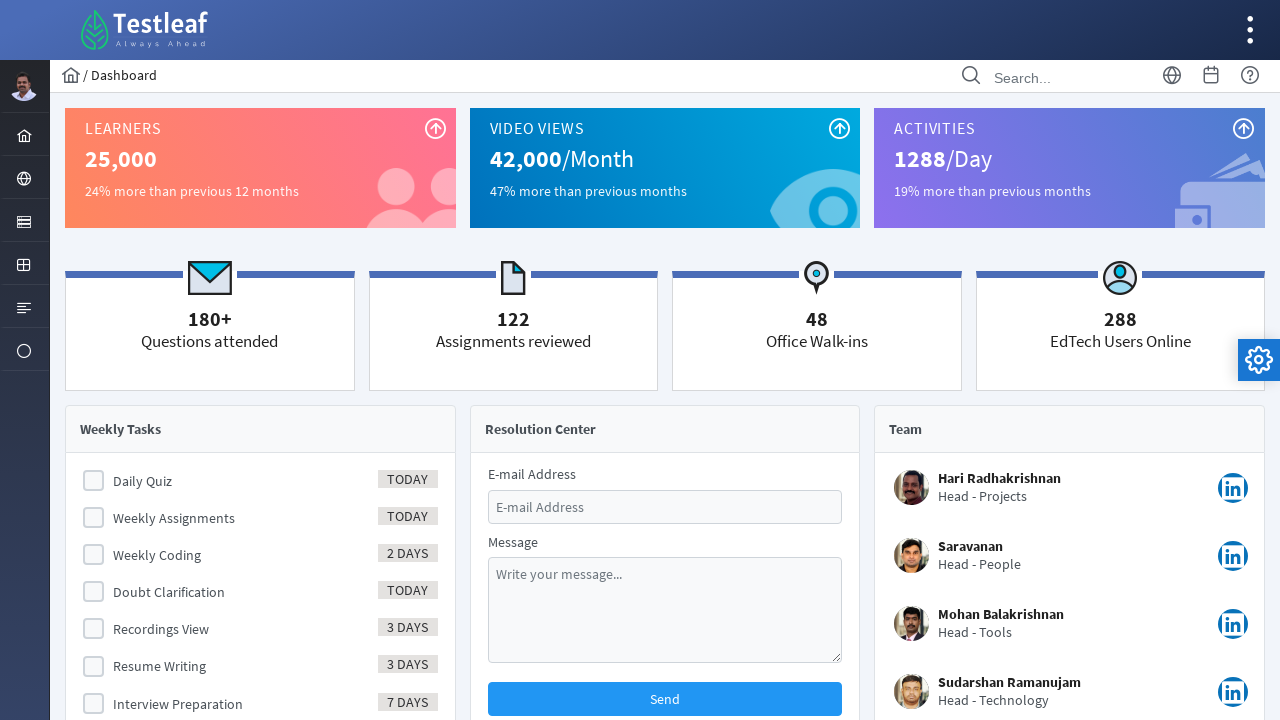

Retrieved page title: Dashboard
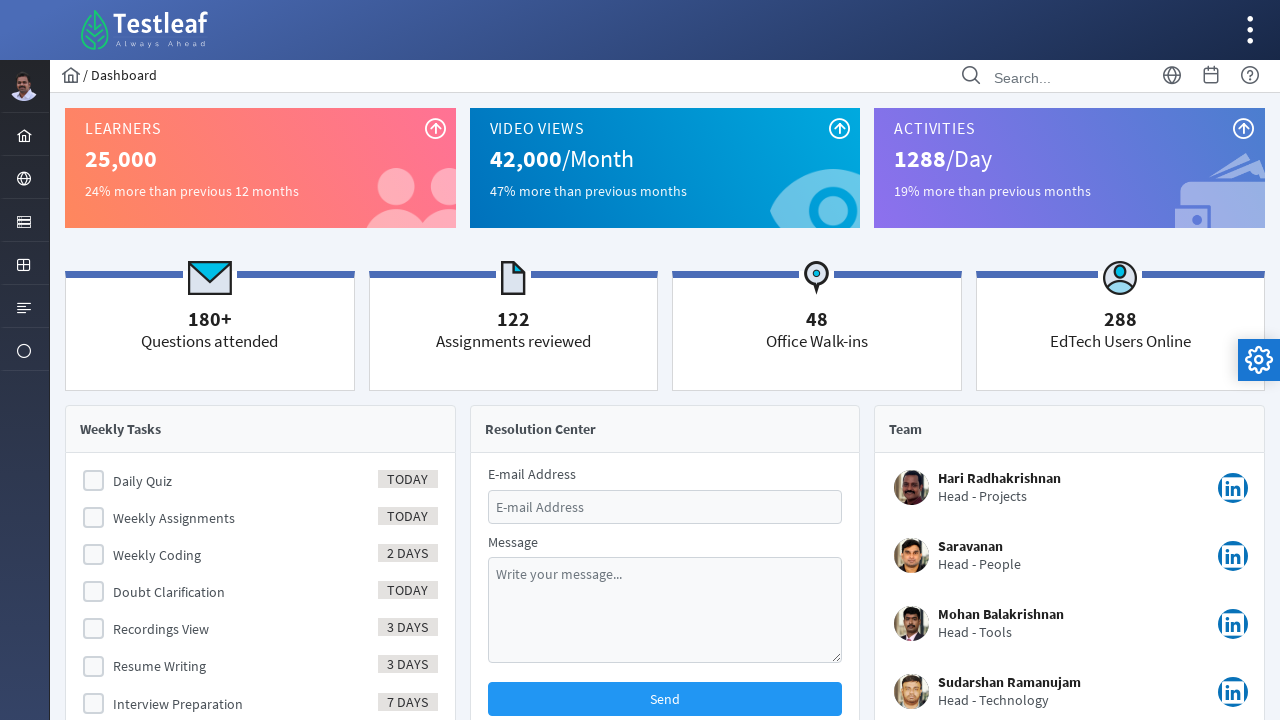

Checked if Dashboard element is enabled: True
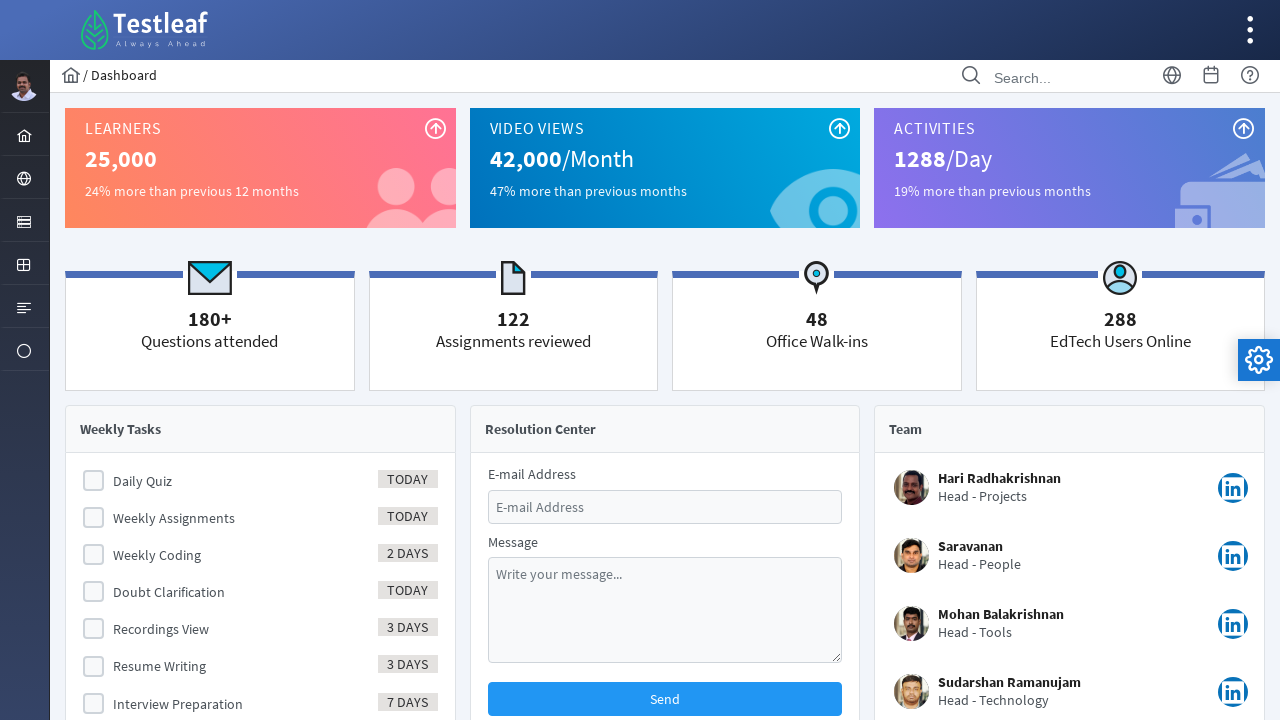

Navigated back to the button page
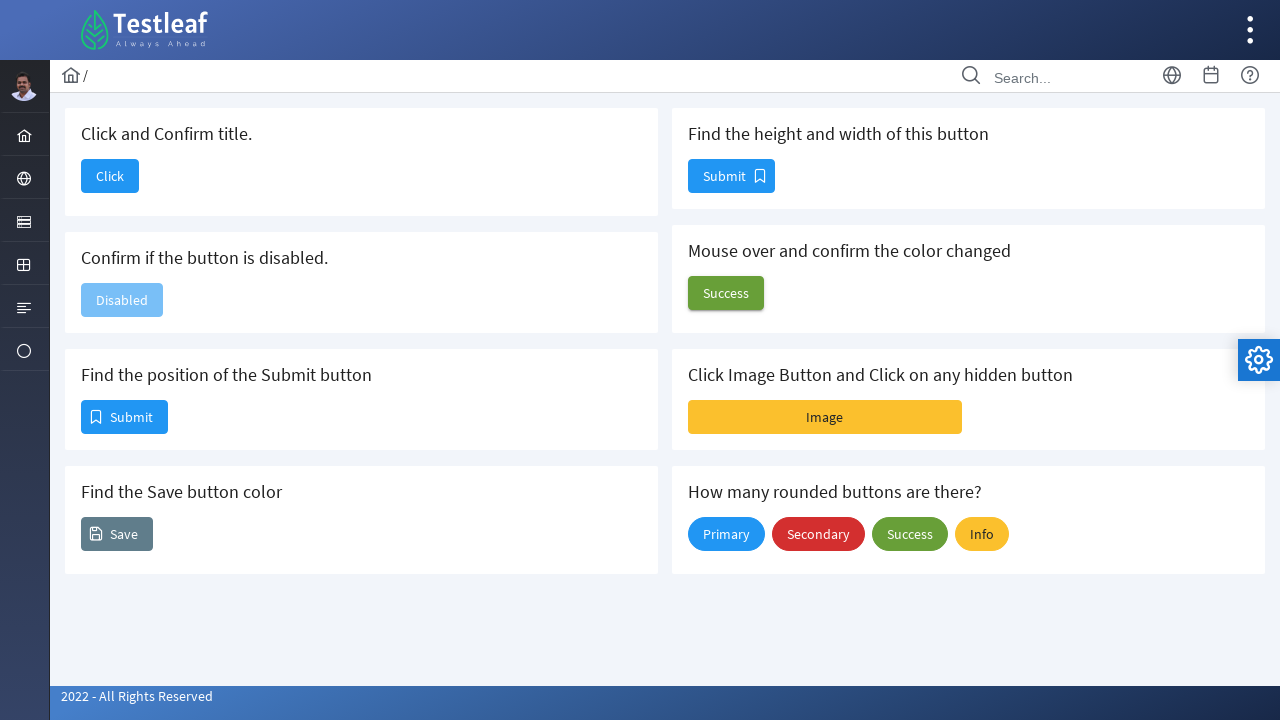

Checked if specific button (j_idt88:j_idt92) is enabled: False
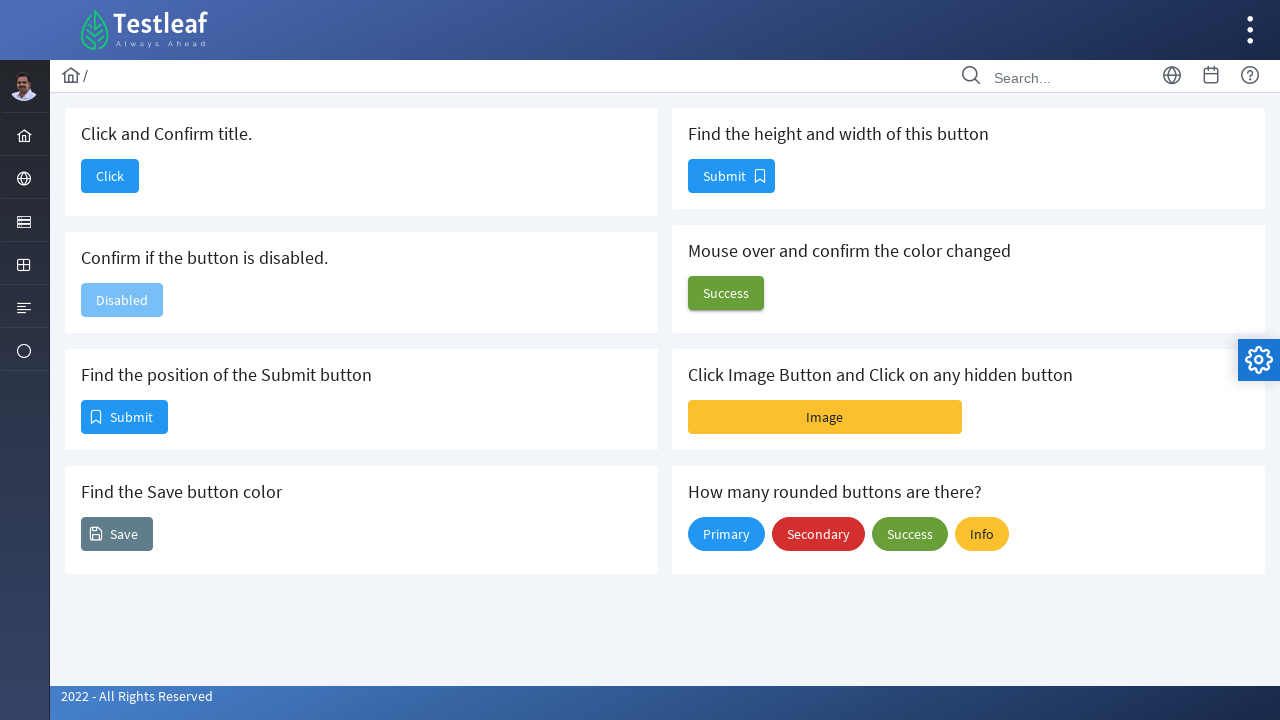

Retrieved location of first Submit button: (82, 401)
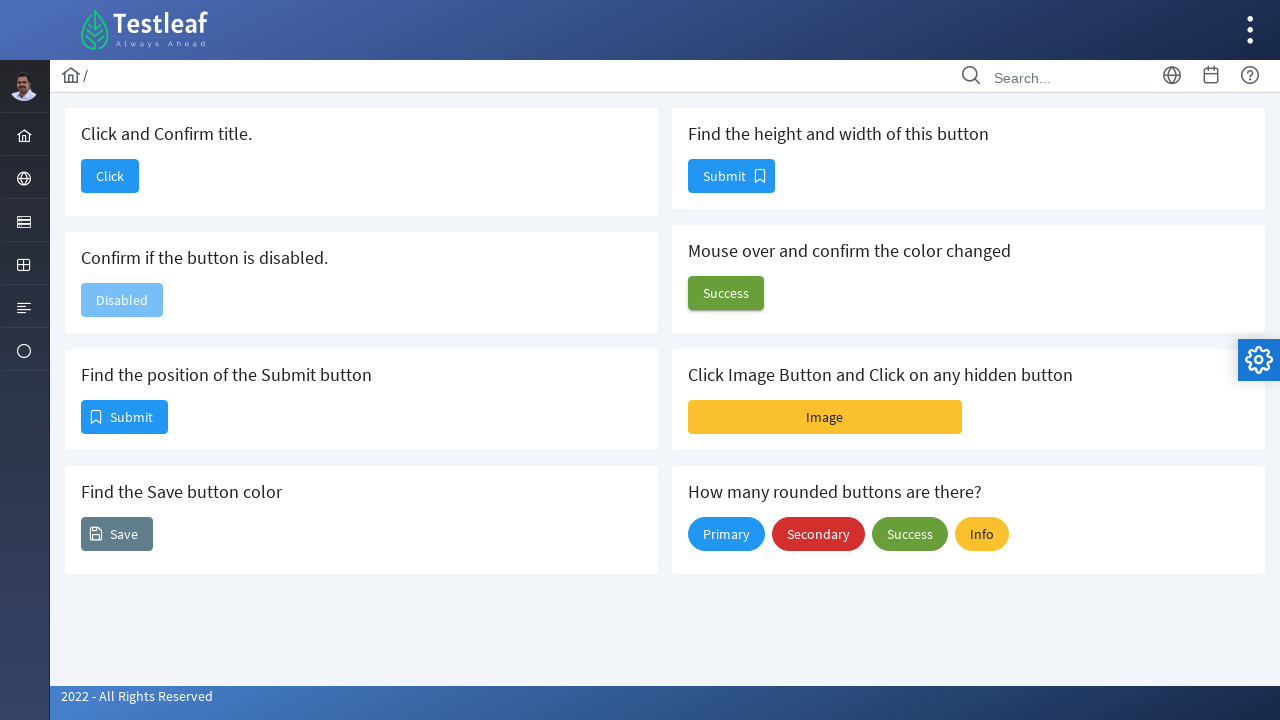

Retrieved background color of Save button: rgba(0, 0, 0, 0)
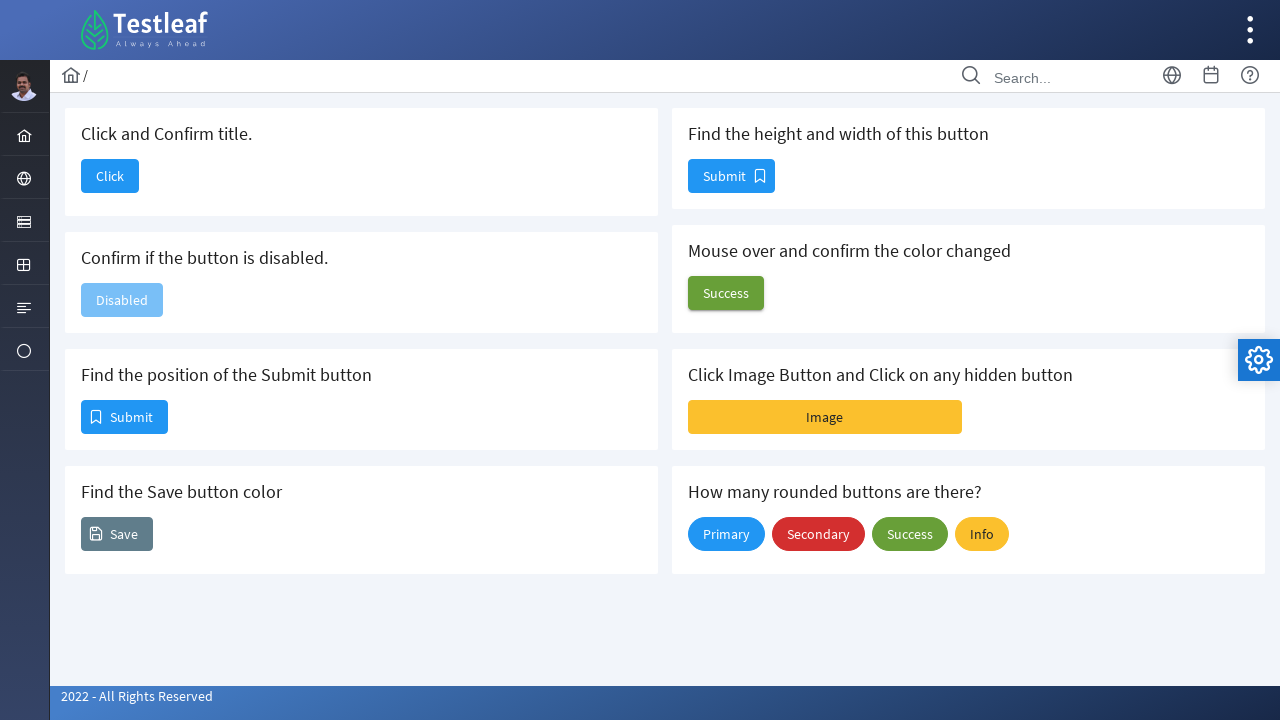

Retrieved size of second Submit button: width=85, height=32
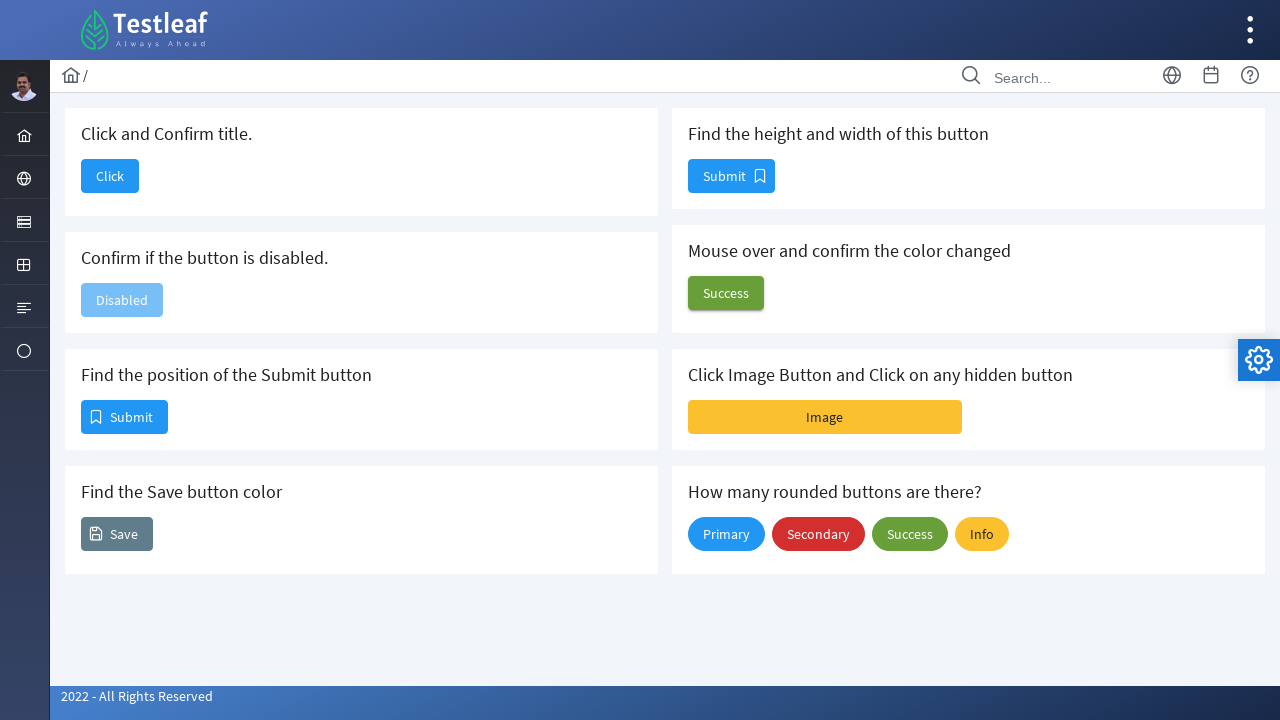

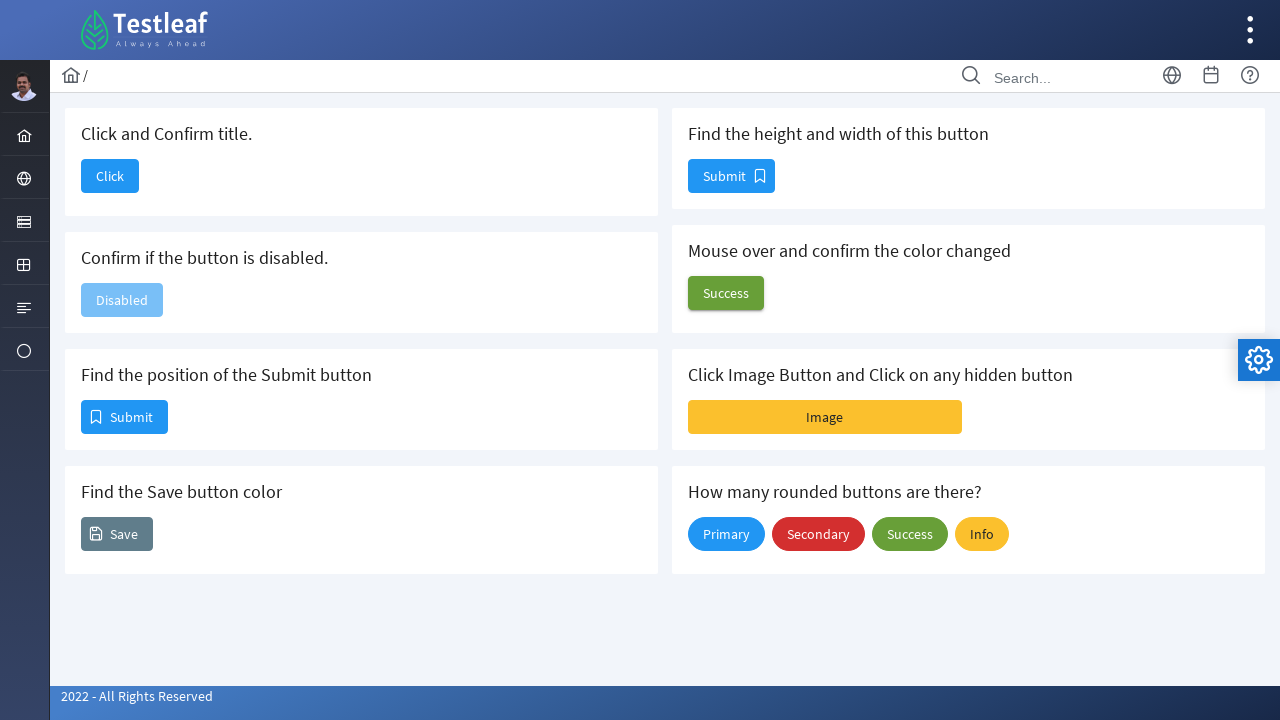